Tests a registration form by filling in first name, last name, and email fields, then submitting and verifying the success message

Starting URL: http://suninjuly.github.io/registration1.html

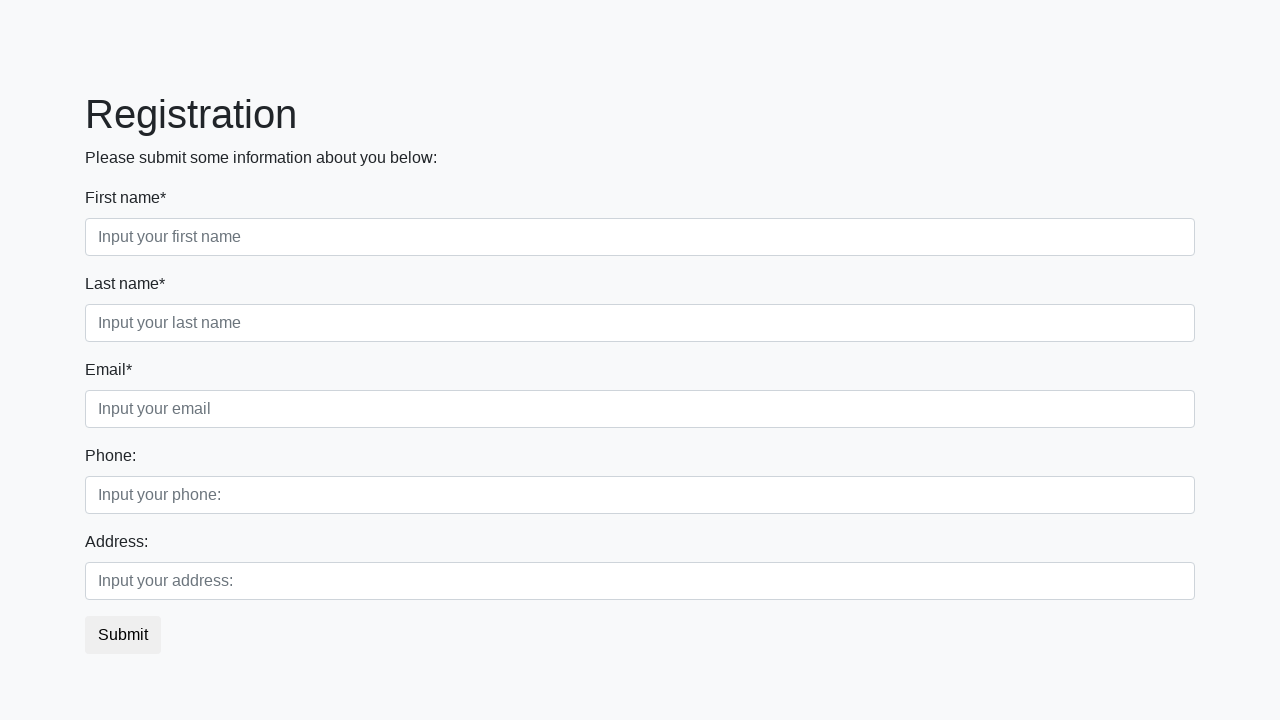

Filled in first name field with 'Ivan' on .first_block .first
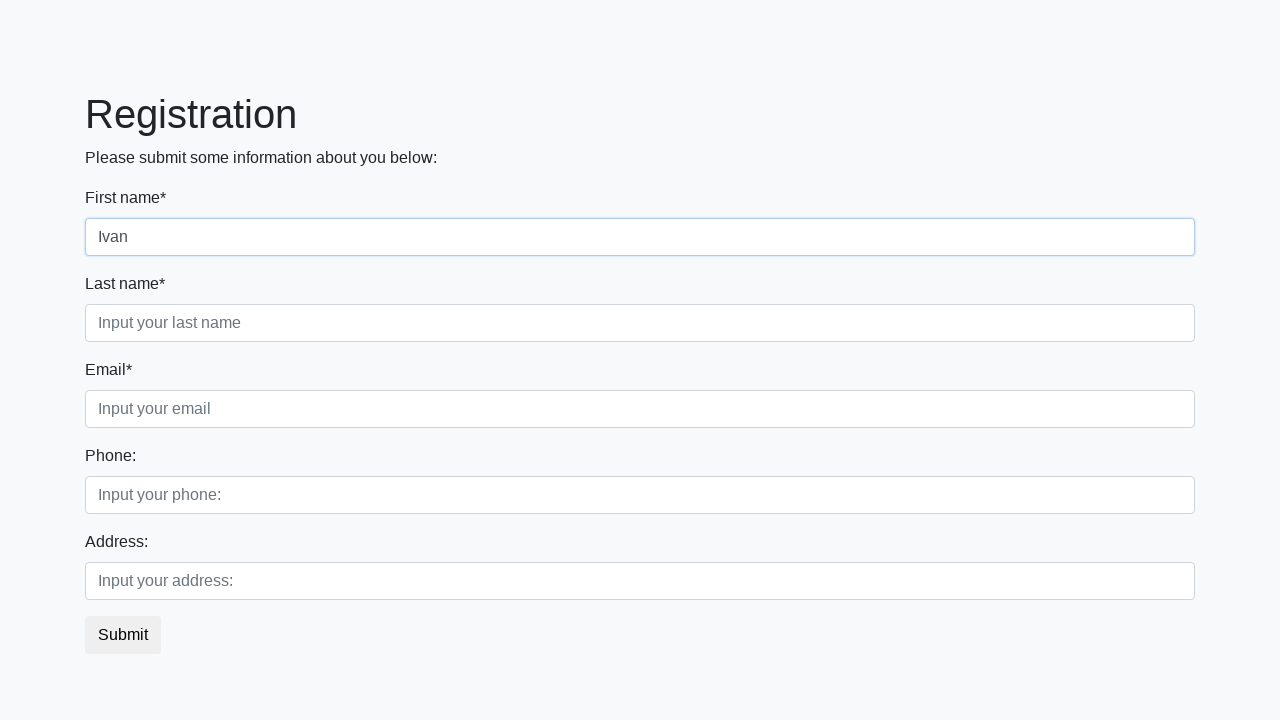

Filled in last name field with 'Petrov' on .first_block .second
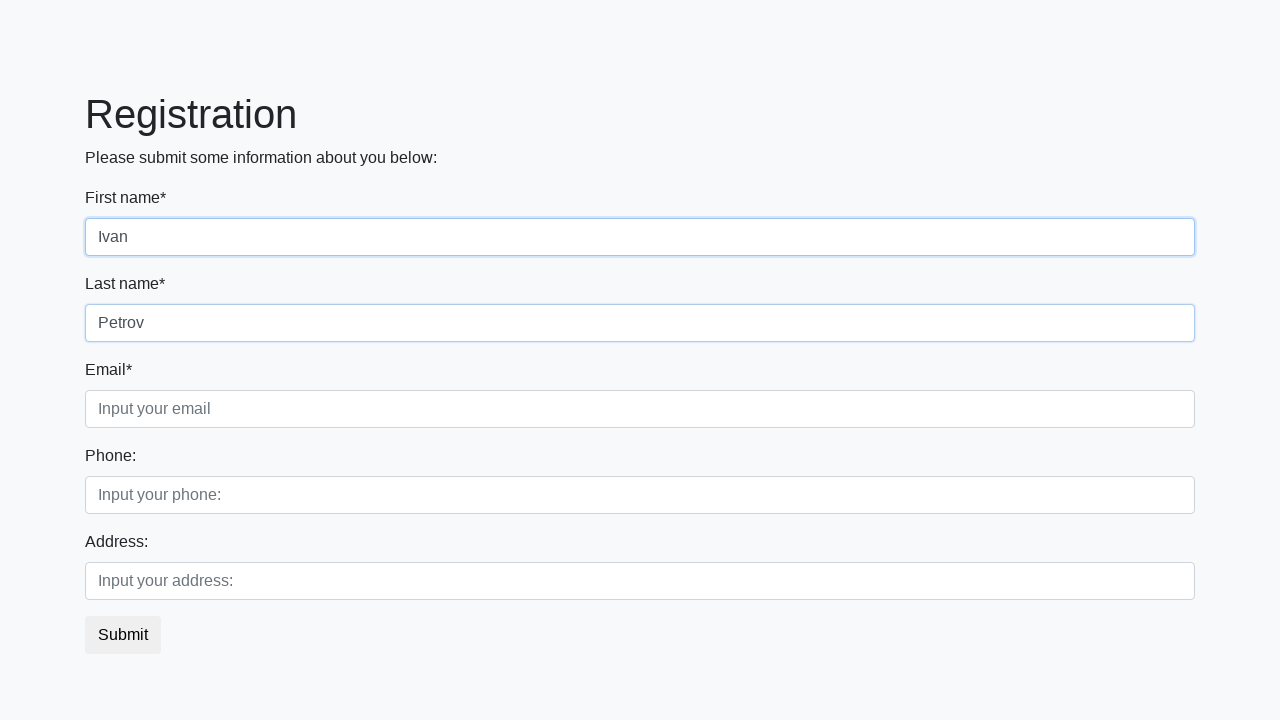

Filled in email field with 'mail@mail.ru' on .first_block .third
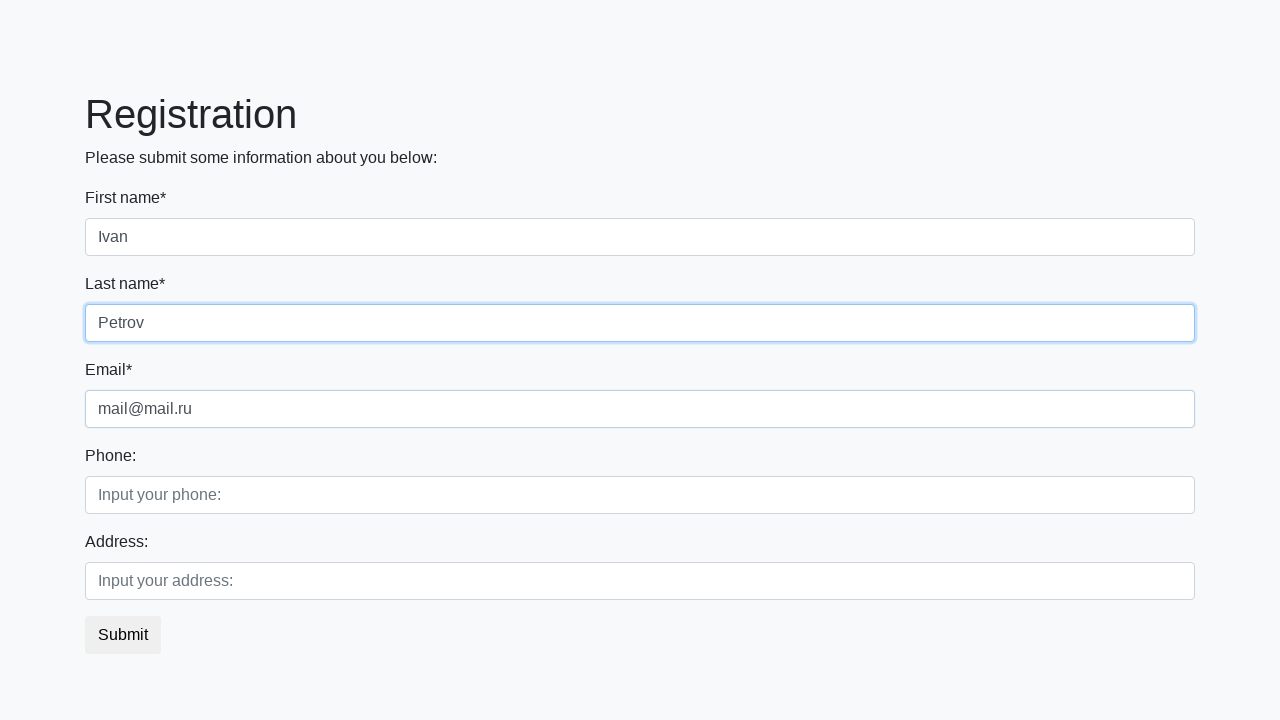

Clicked submit button to register at (123, 635) on button.btn
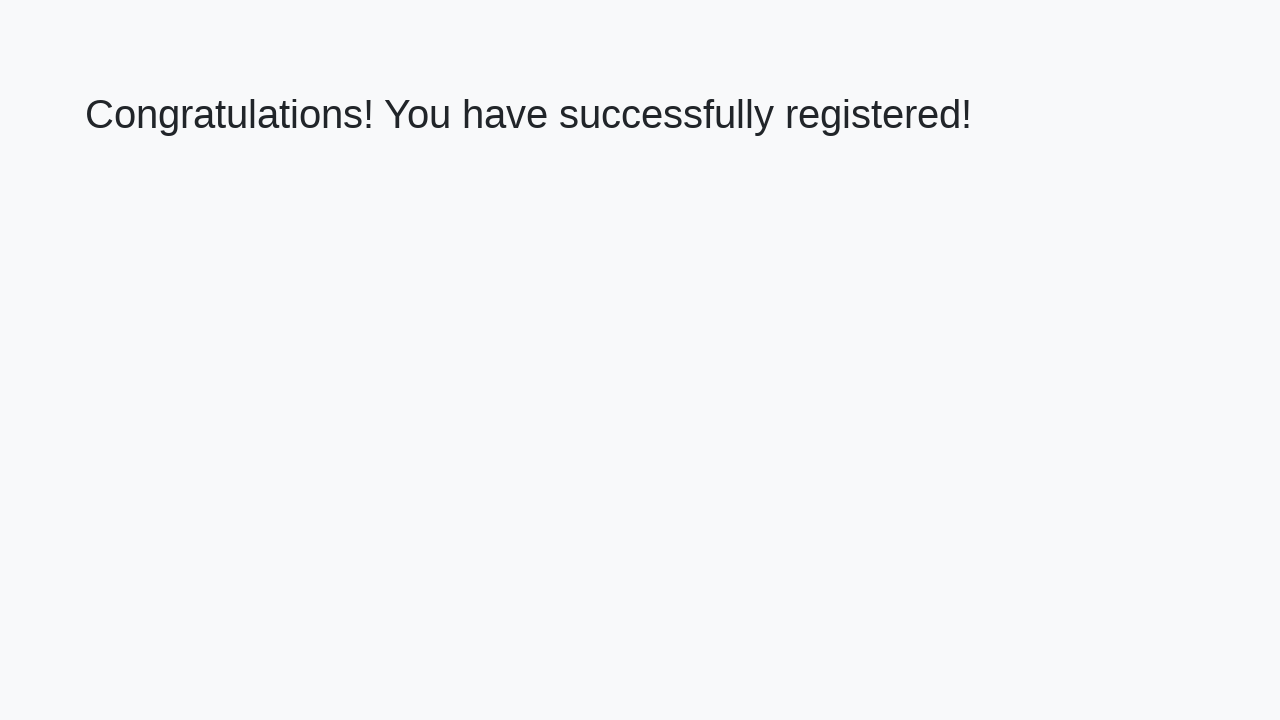

Success page loaded with h1 element
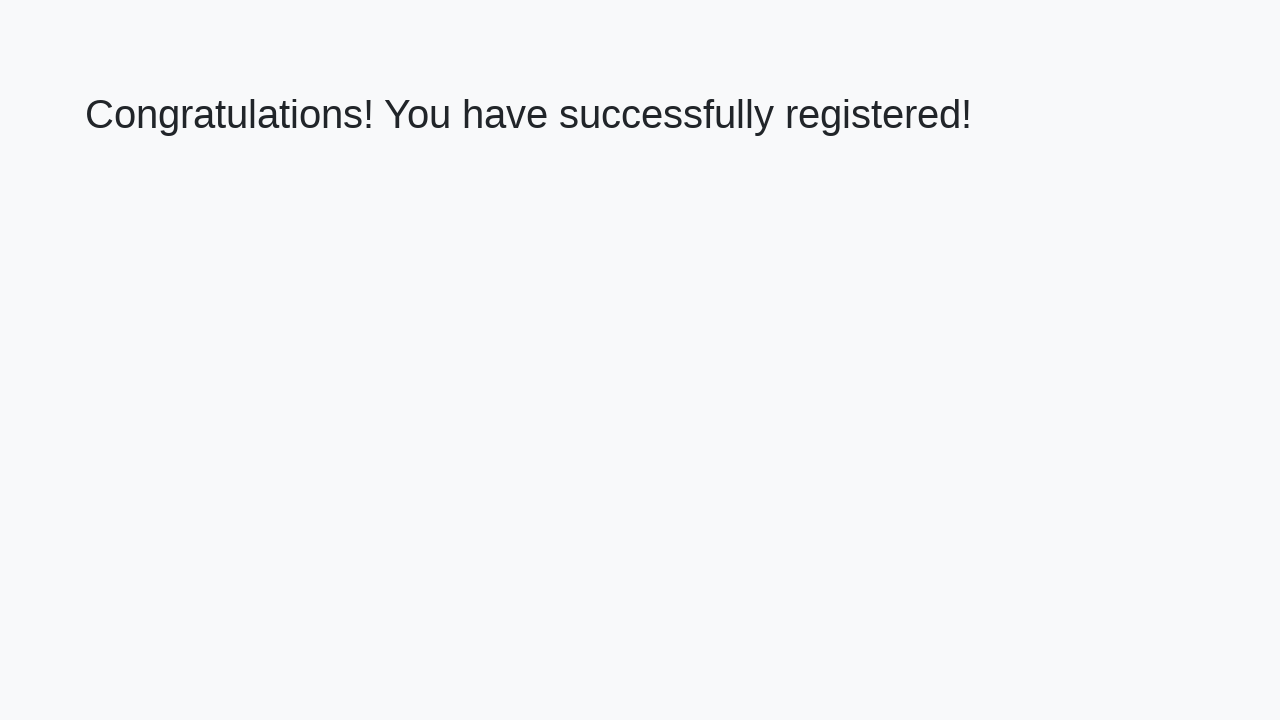

Retrieved welcome text: 'Congratulations! You have successfully registered!'
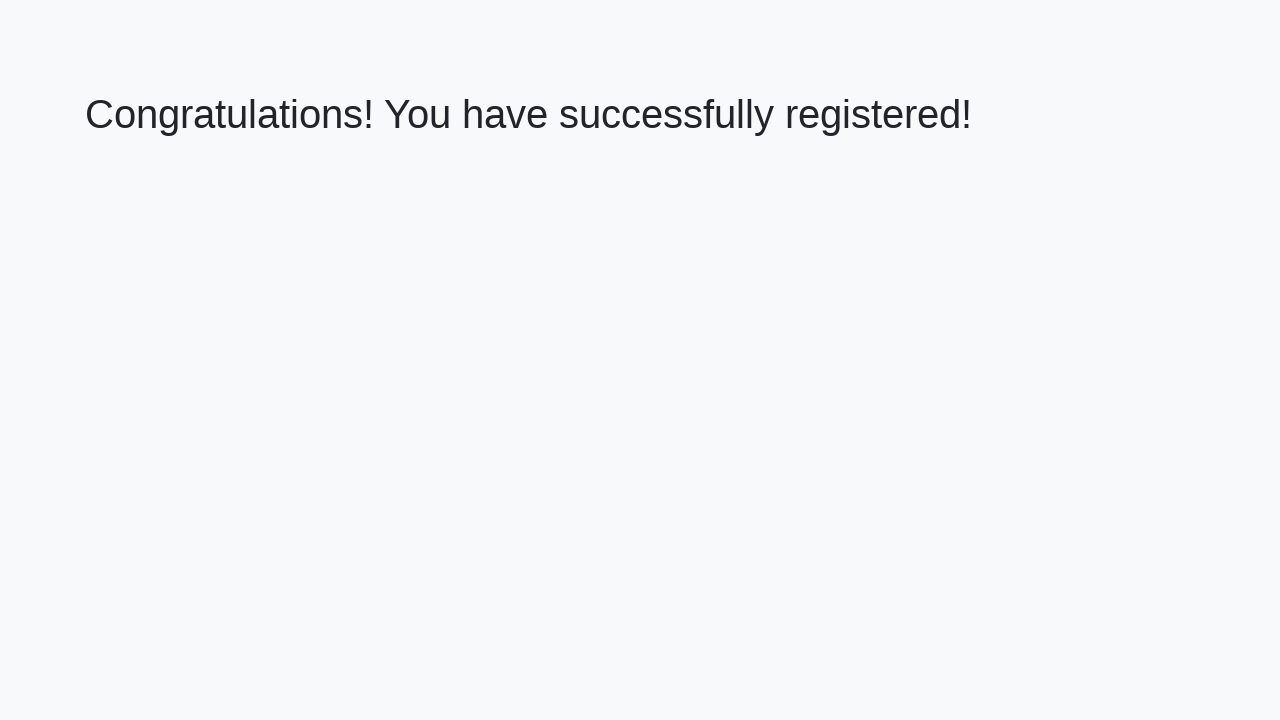

Verified success message matches expected text
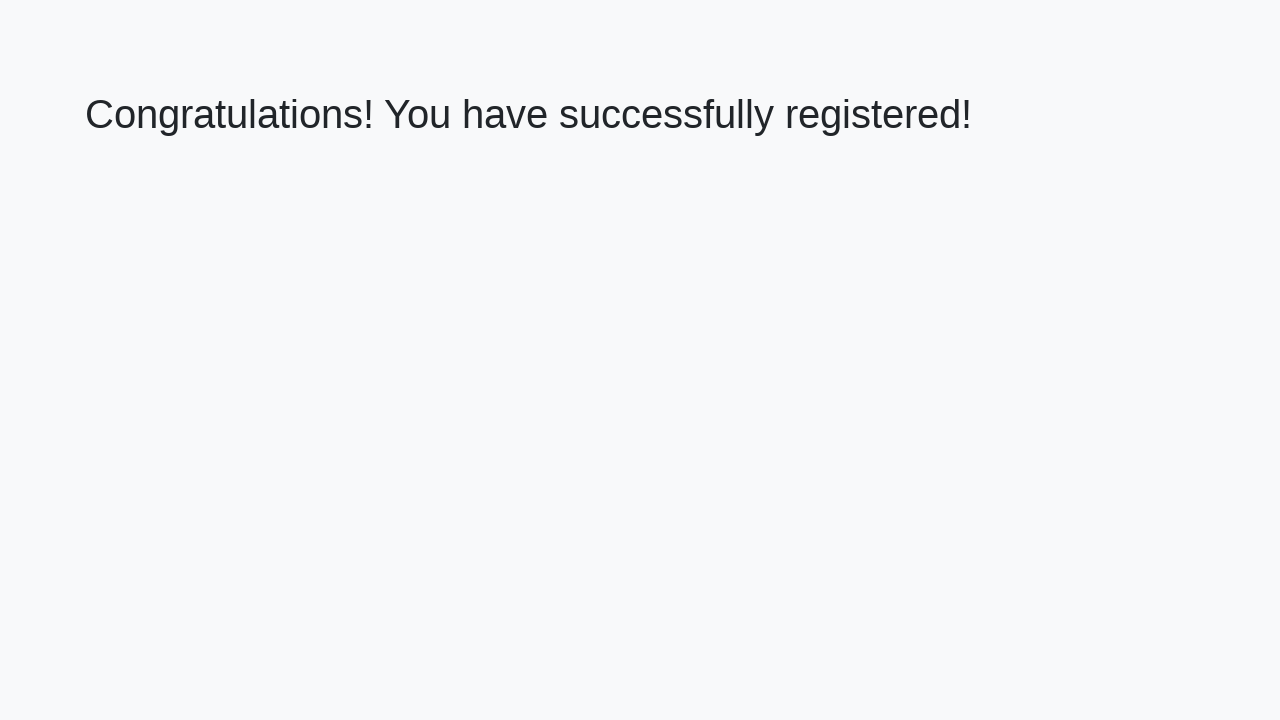

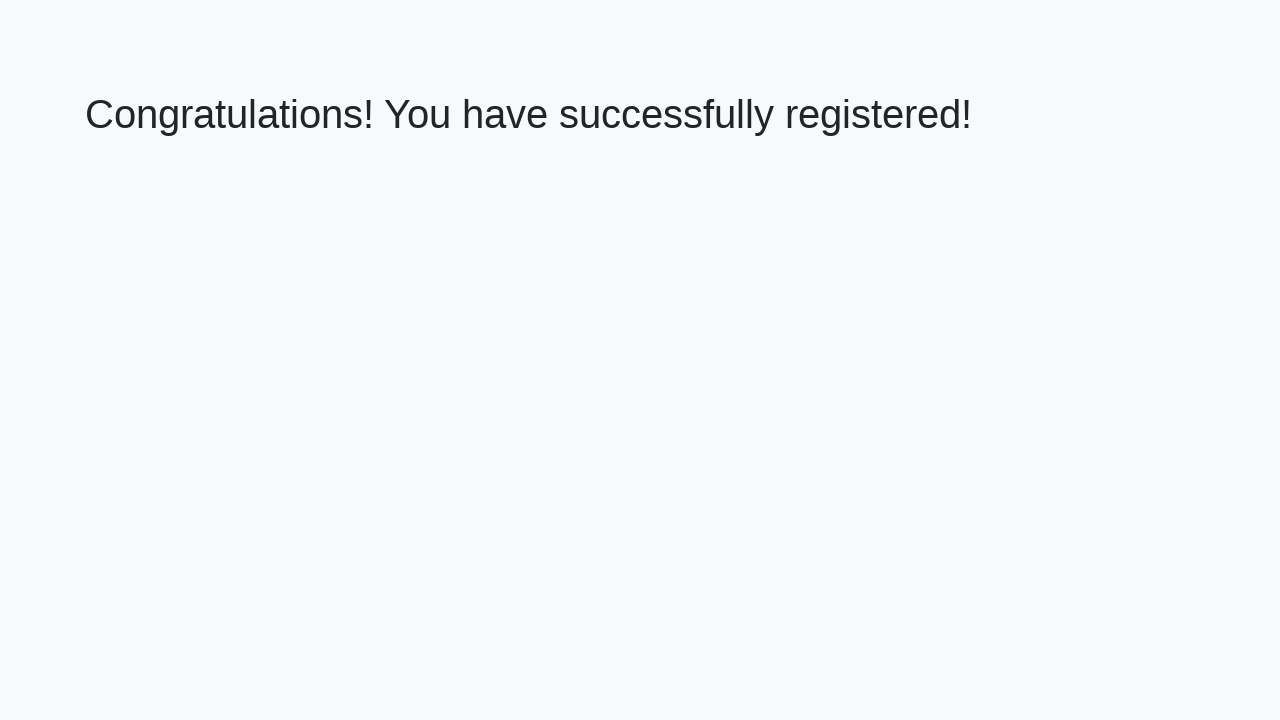